Tests file download functionality by clicking the download button on the DemoQA upload-download page and waiting for the download to initiate.

Starting URL: https://demoqa.com/upload-download

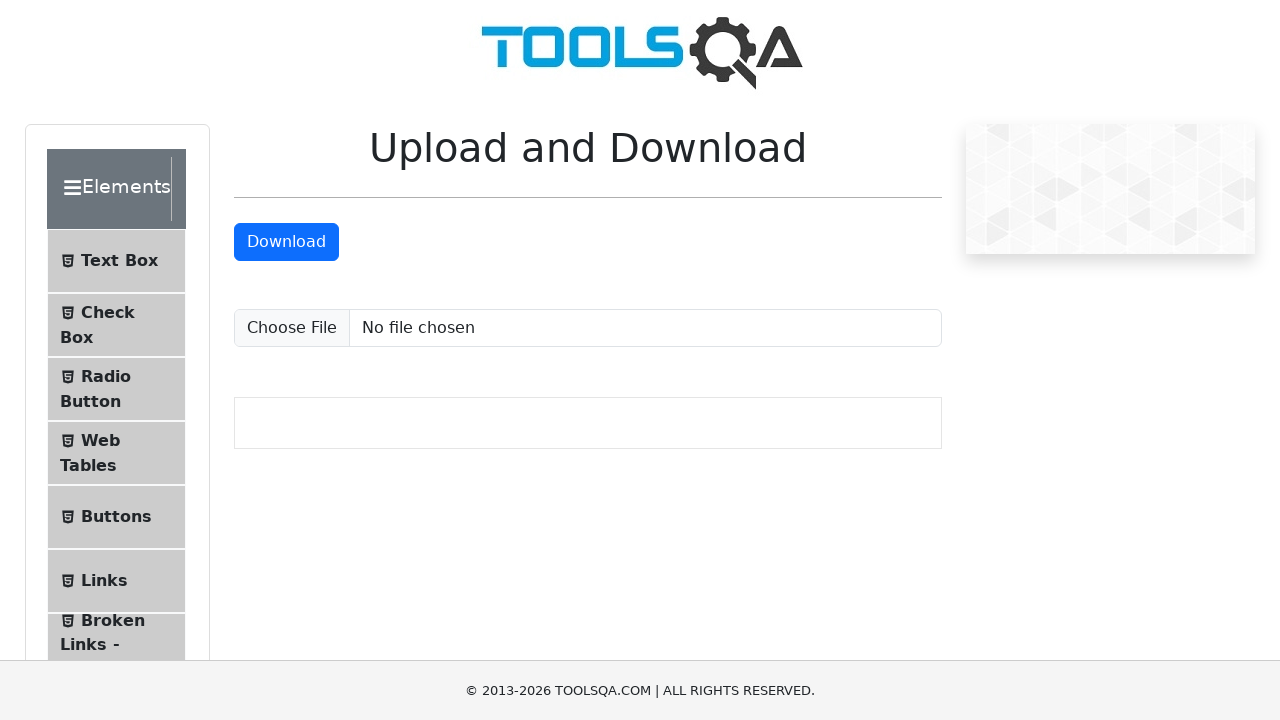

Navigated to DemoQA upload-download page
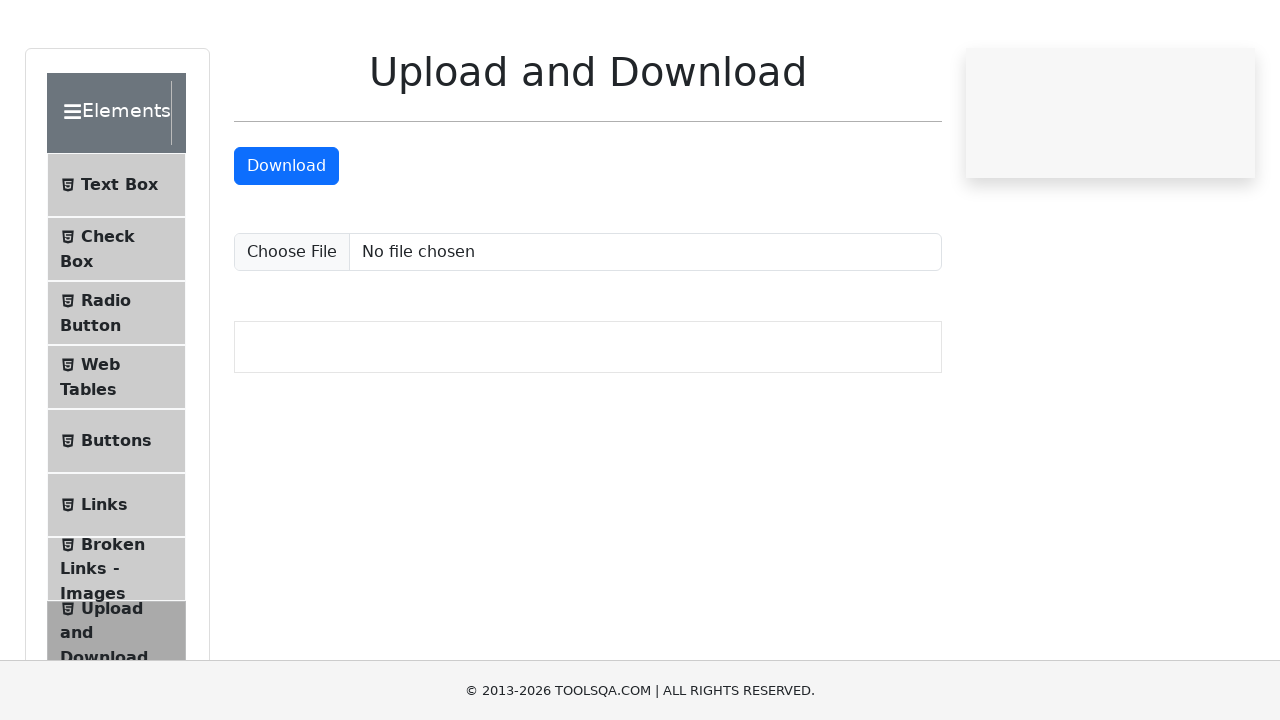

Clicked the download button to initiate file download at (286, 242) on #downloadButton
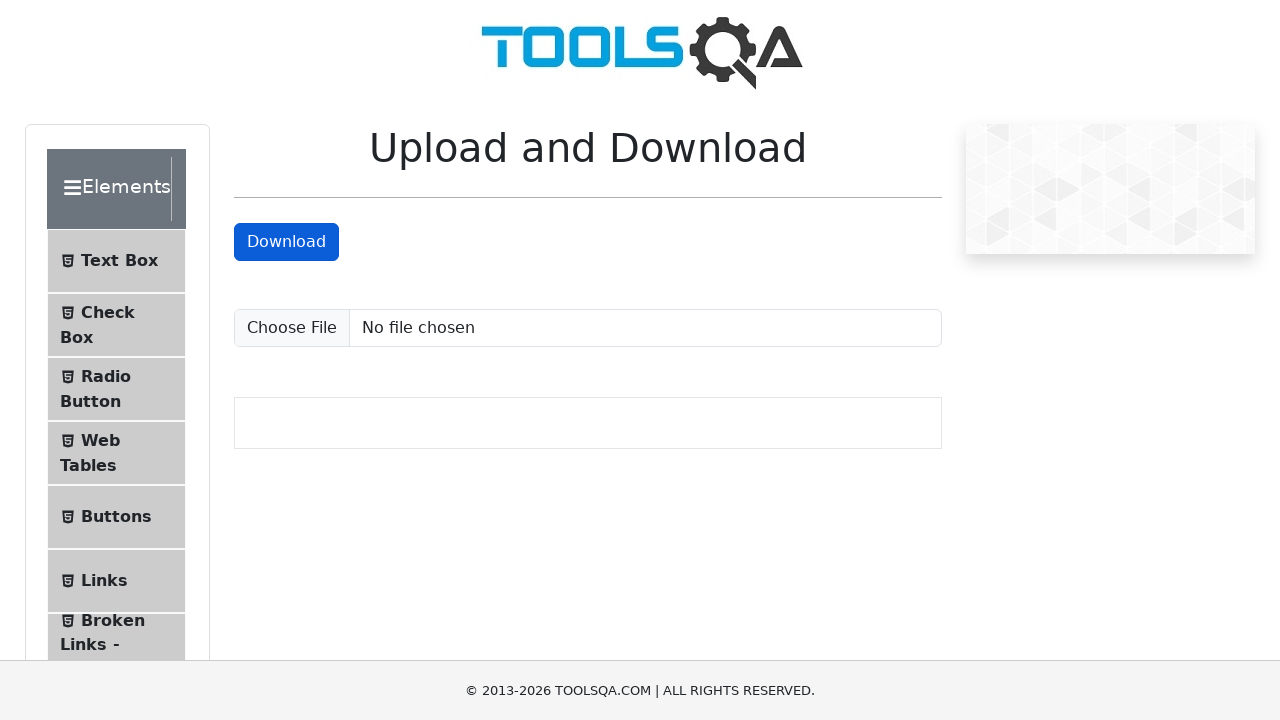

Waited 3 seconds for download to initiate
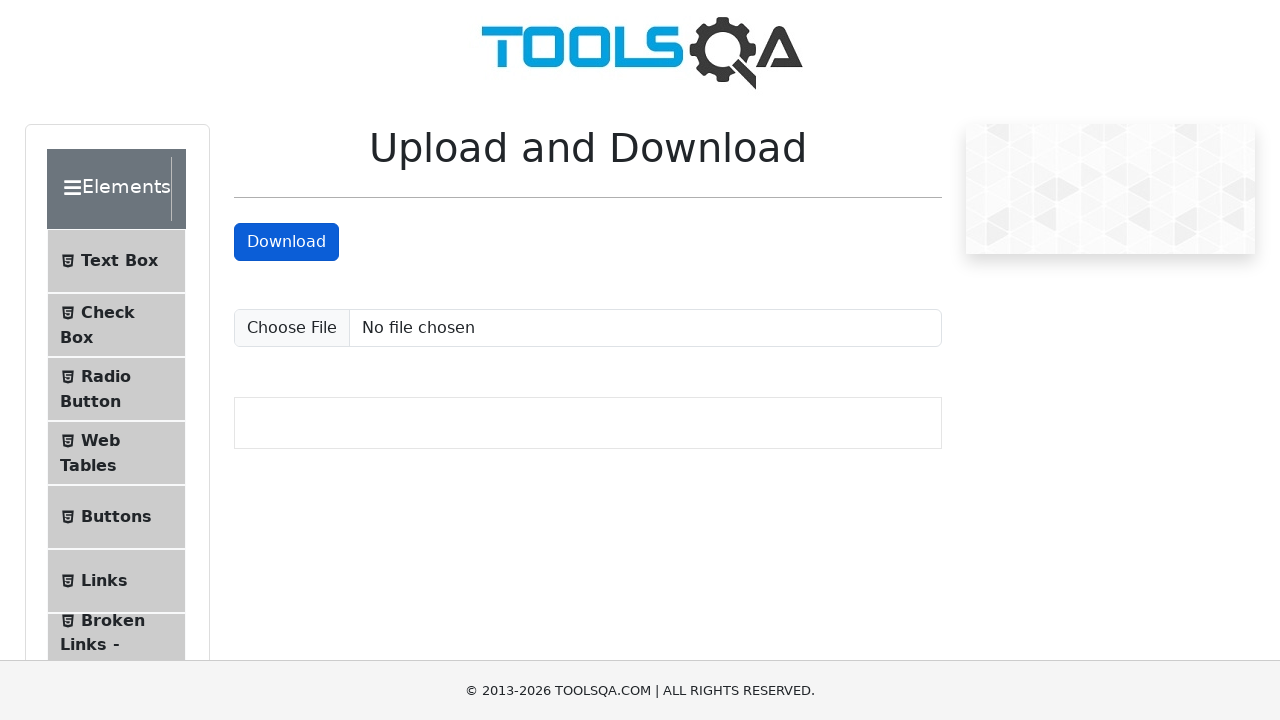

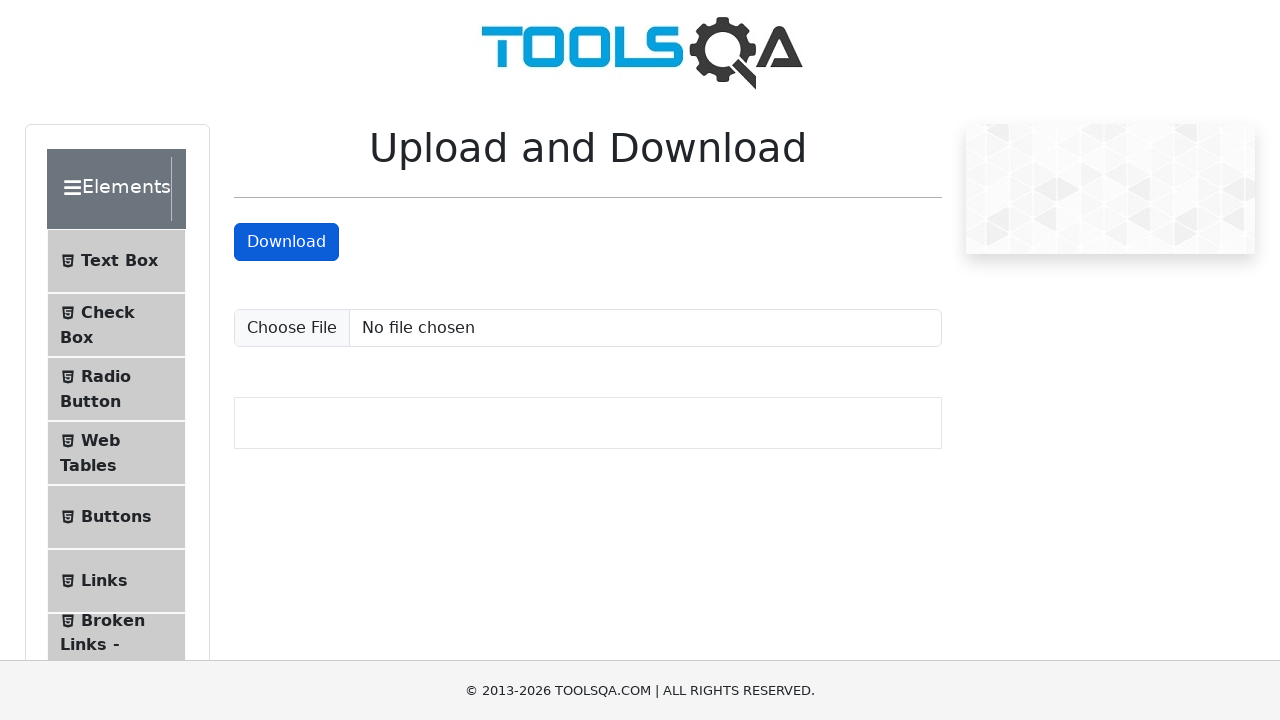